Navigates to the RNID (Royal National Institute for Deaf People) homepage and waits for the page to fully load. Originally an accessibility scan test, translated to verify the page loads correctly.

Starting URL: https://rnid.org.uk/

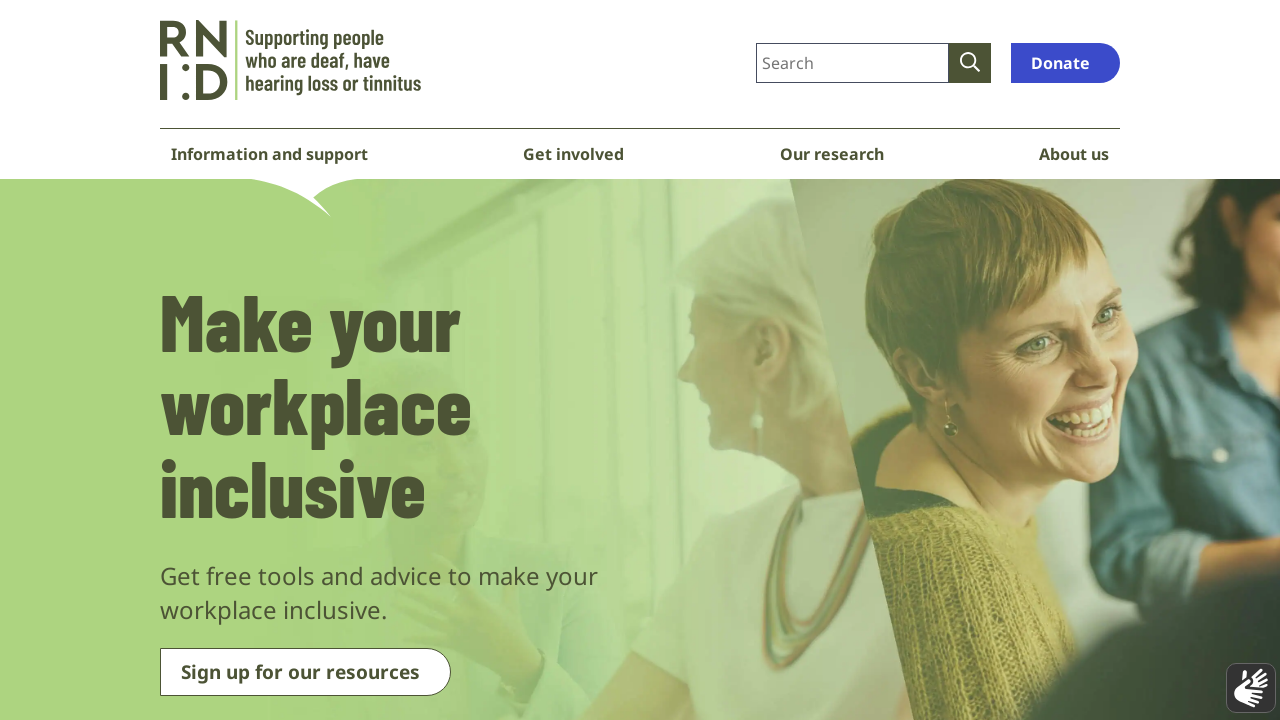

Waited for page to reach networkidle load state
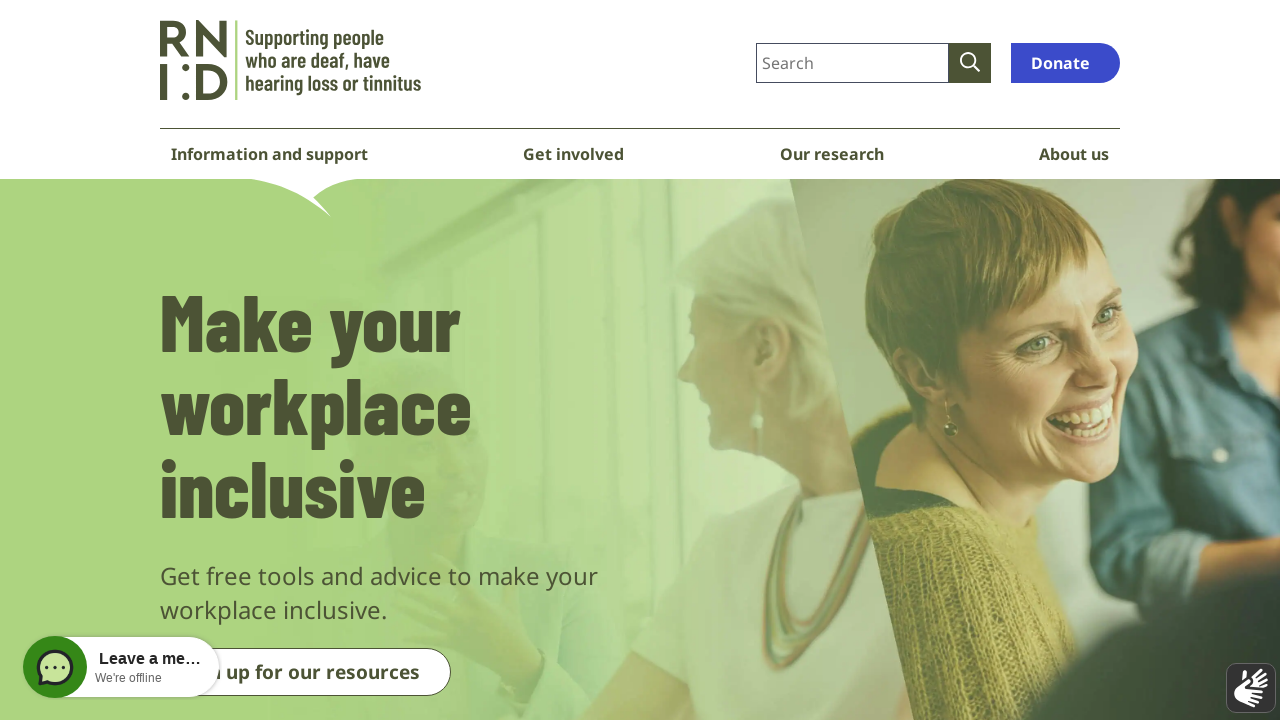

Verified page body element is present
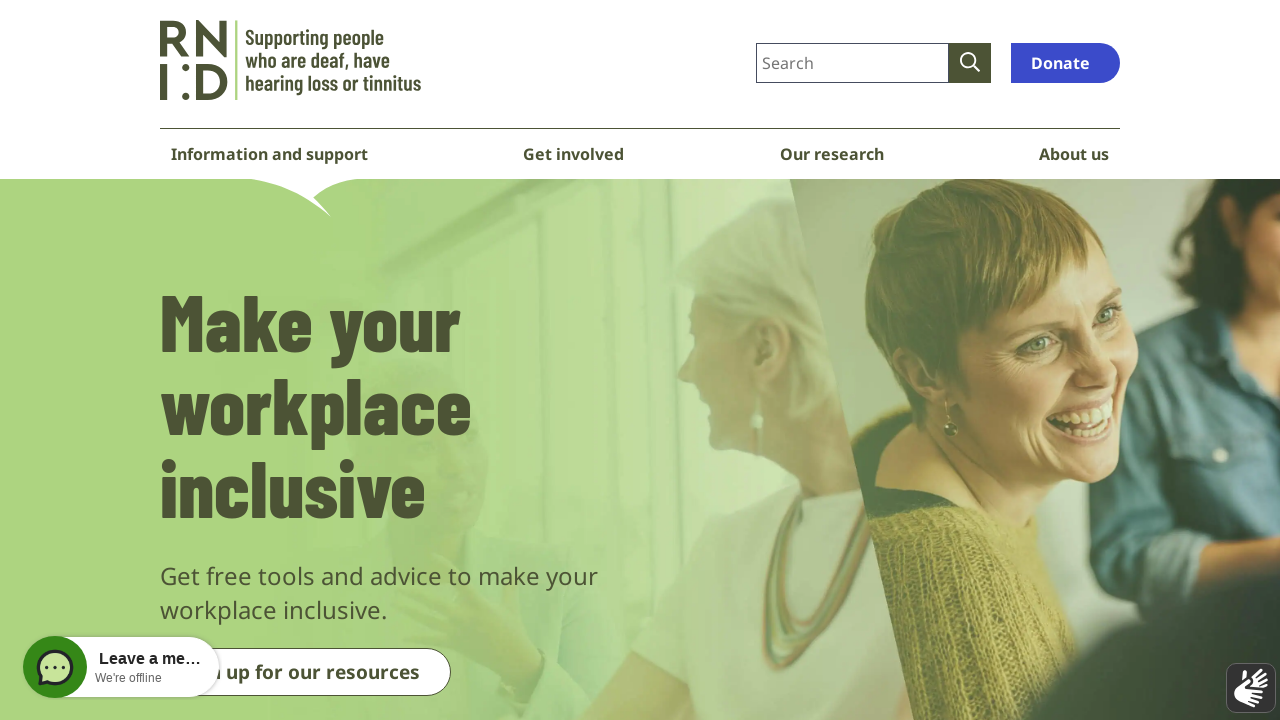

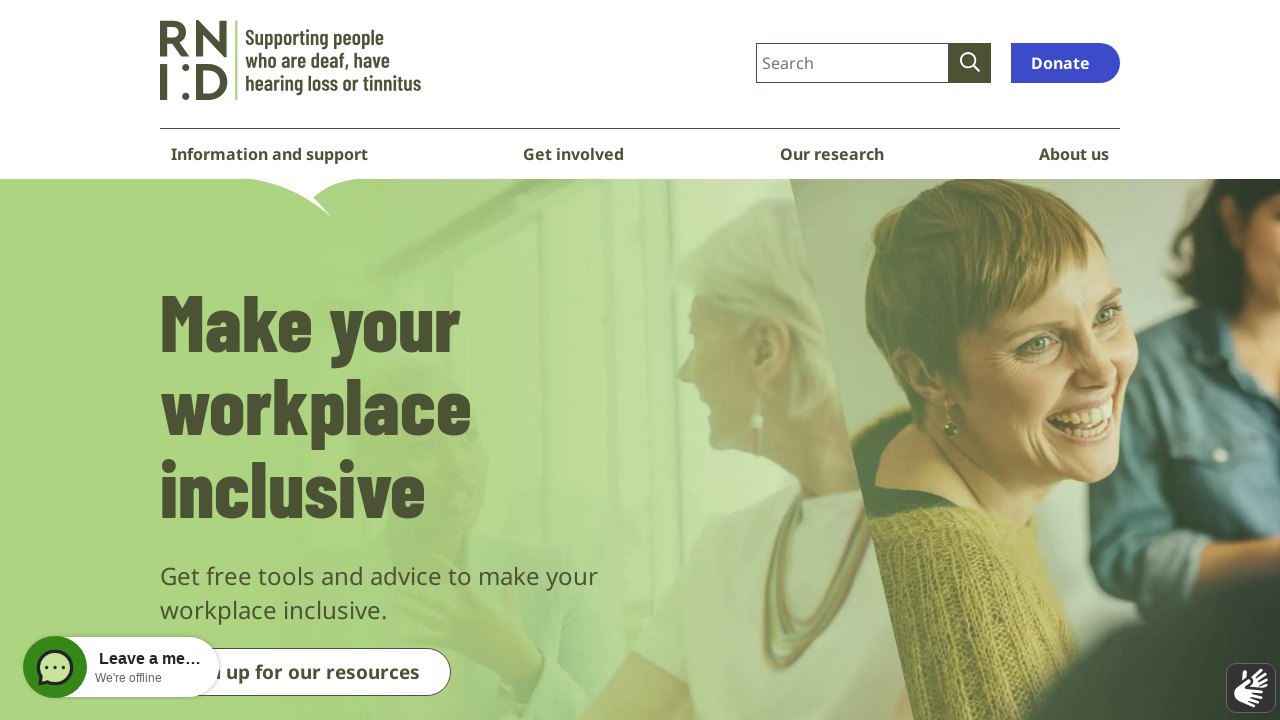